Tests that the OrangeHRM demo application launches correctly by navigating to the homepage and verifying the page loads with a title.

Starting URL: https://opensource-demo.orangehrmlive.com/

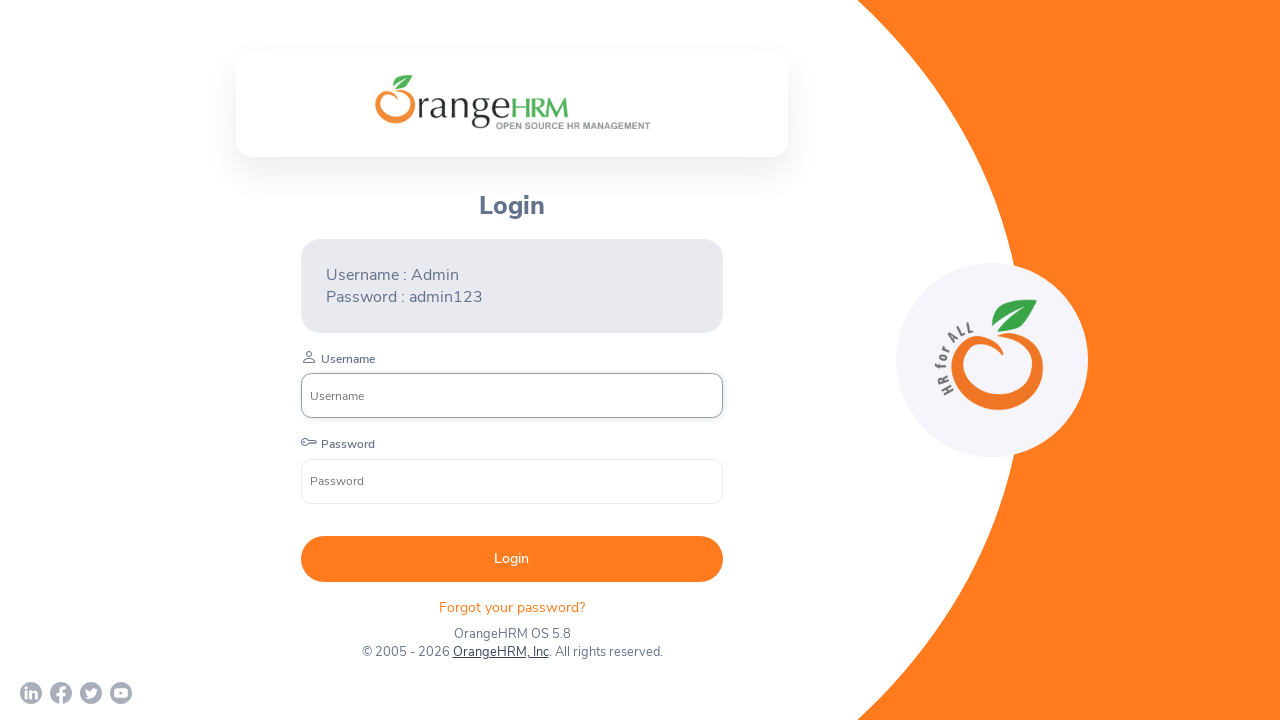

Set viewport size to 1920x1080
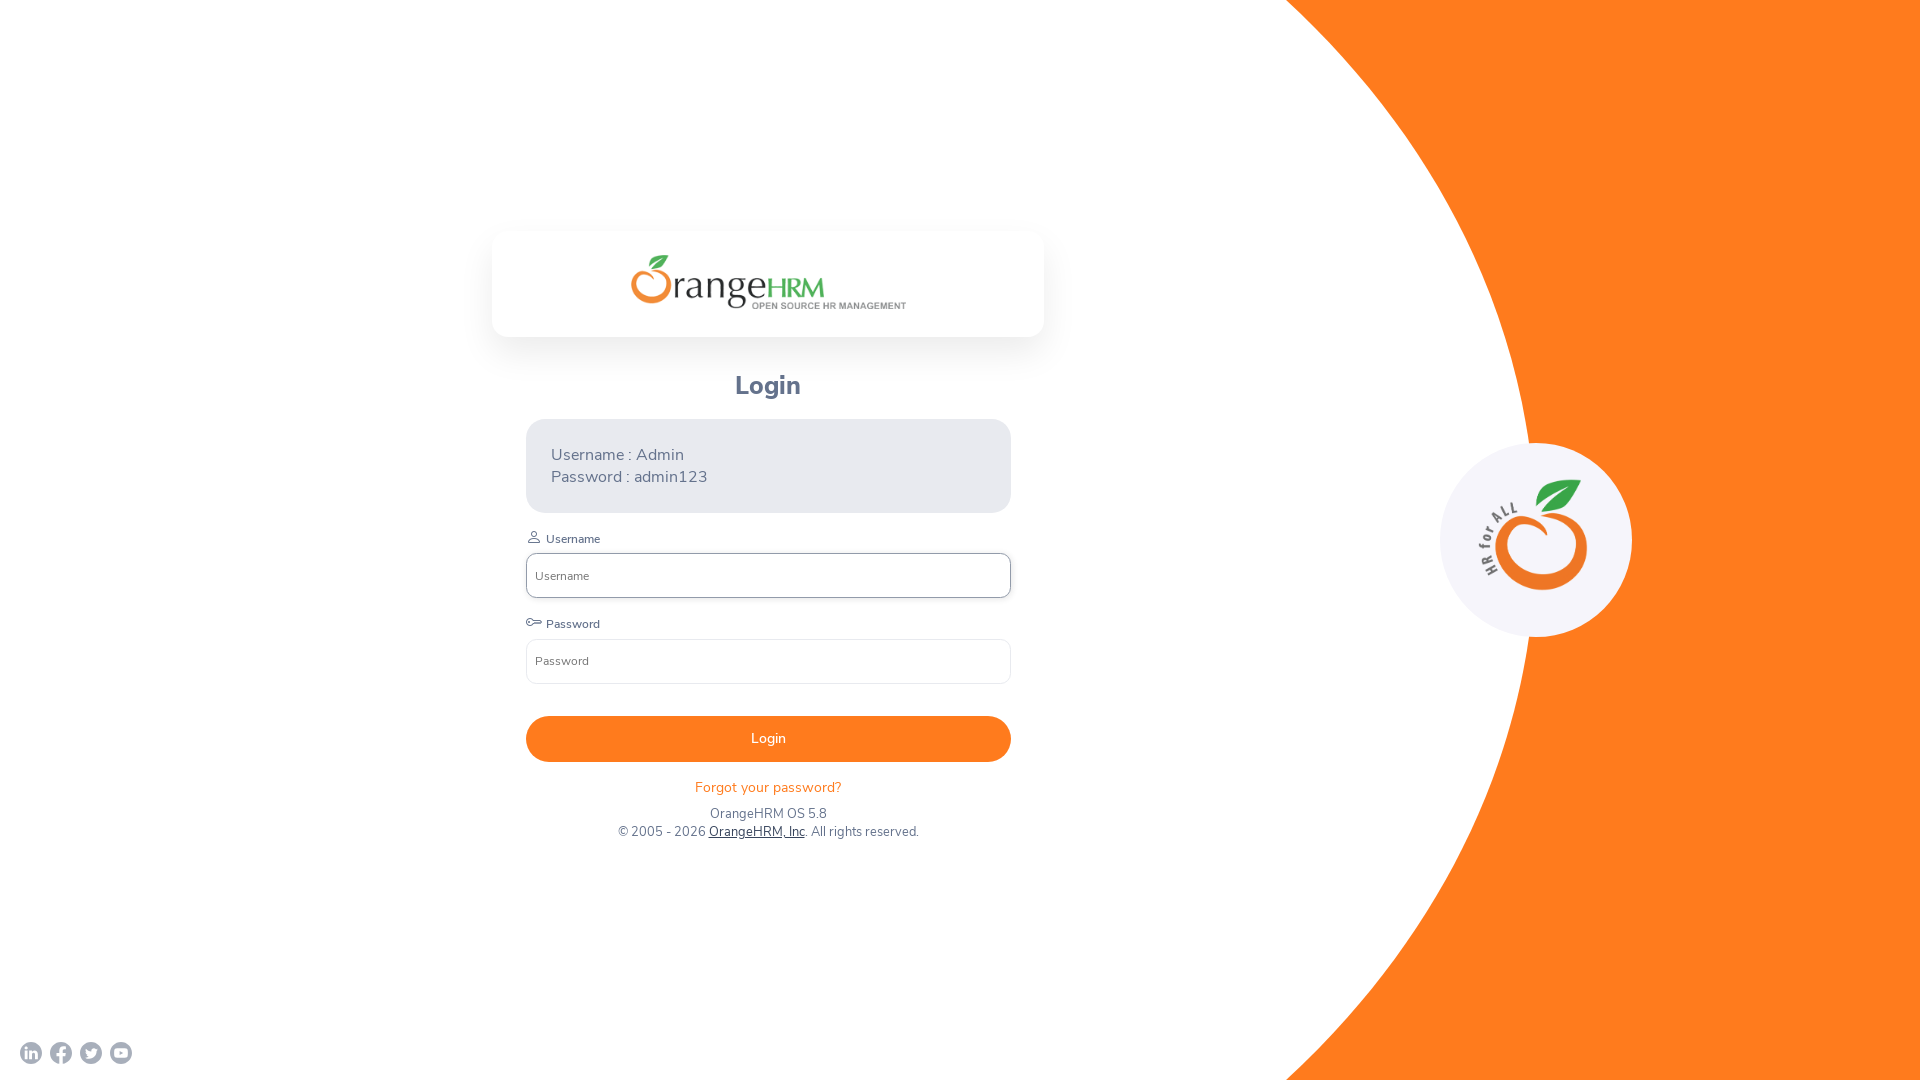

Retrieved page title: OrangeHRM
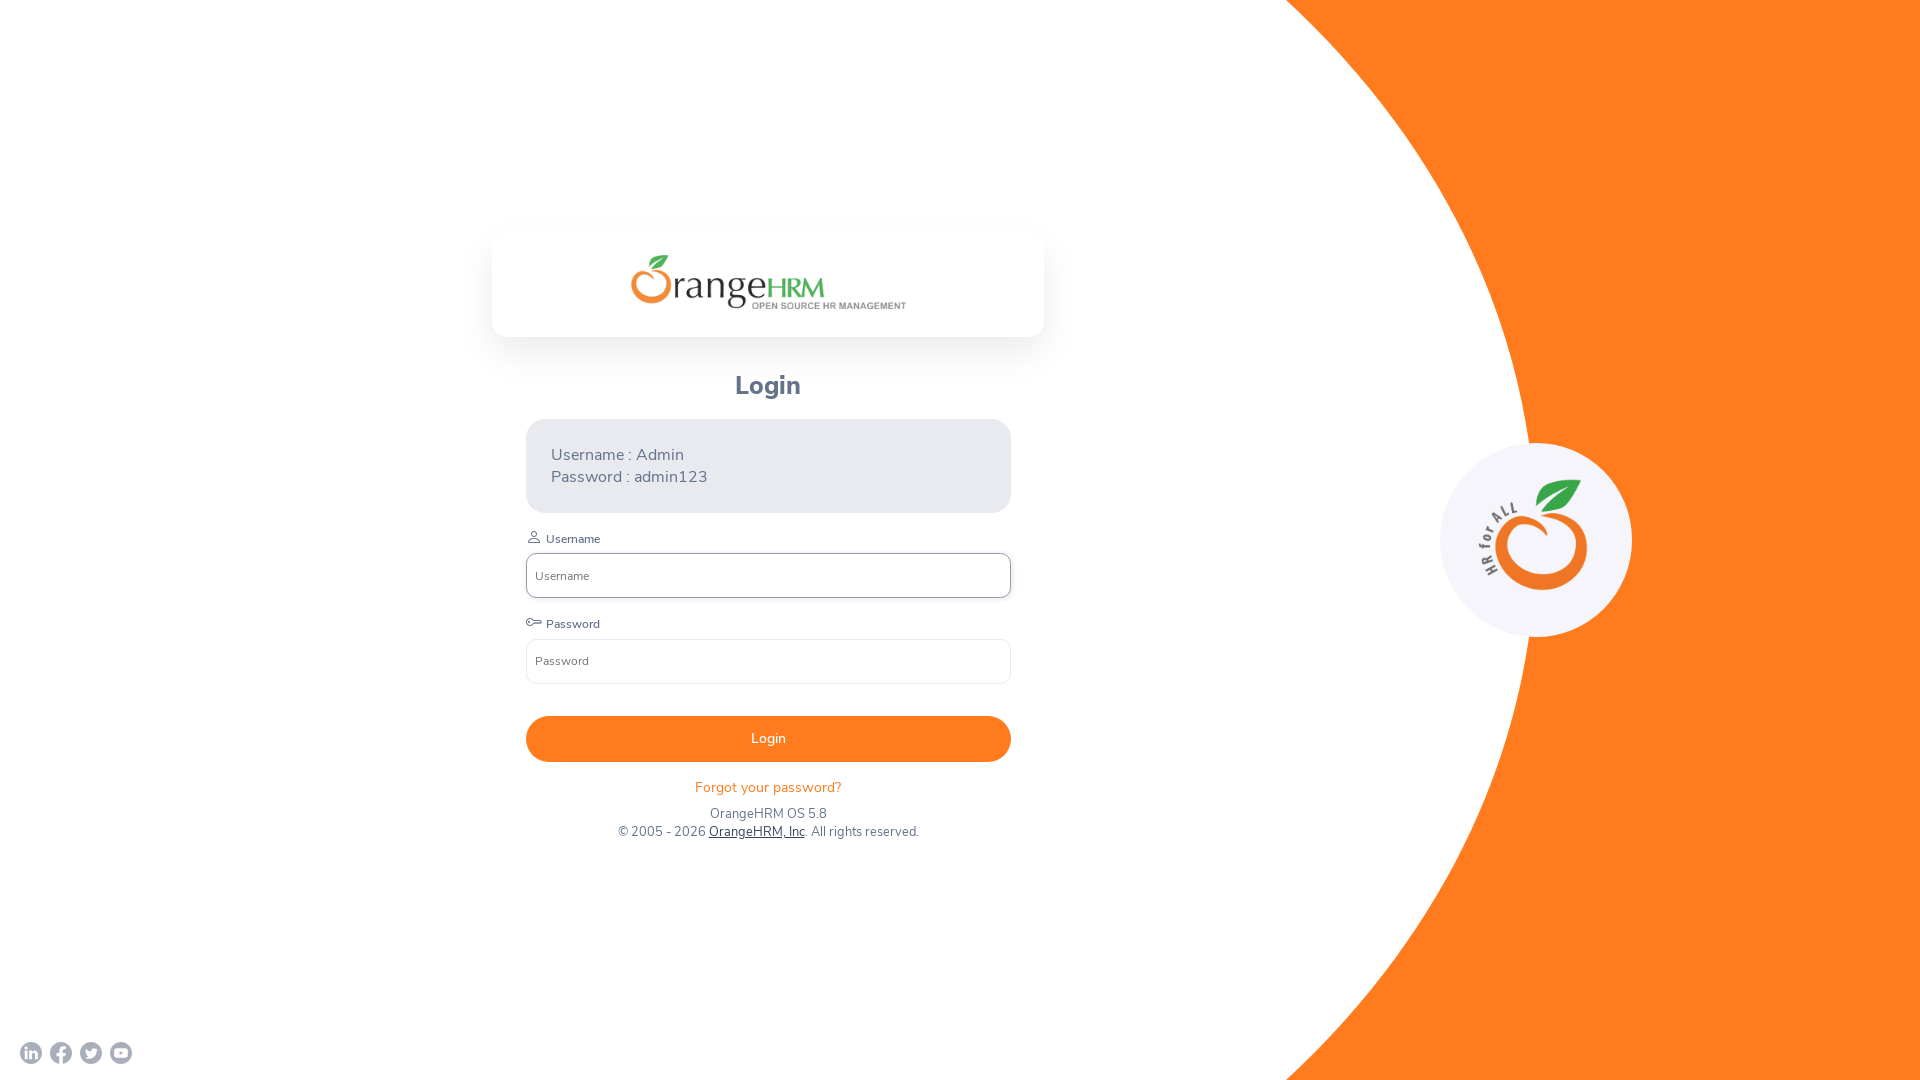

Page fully loaded (domcontentloaded state reached)
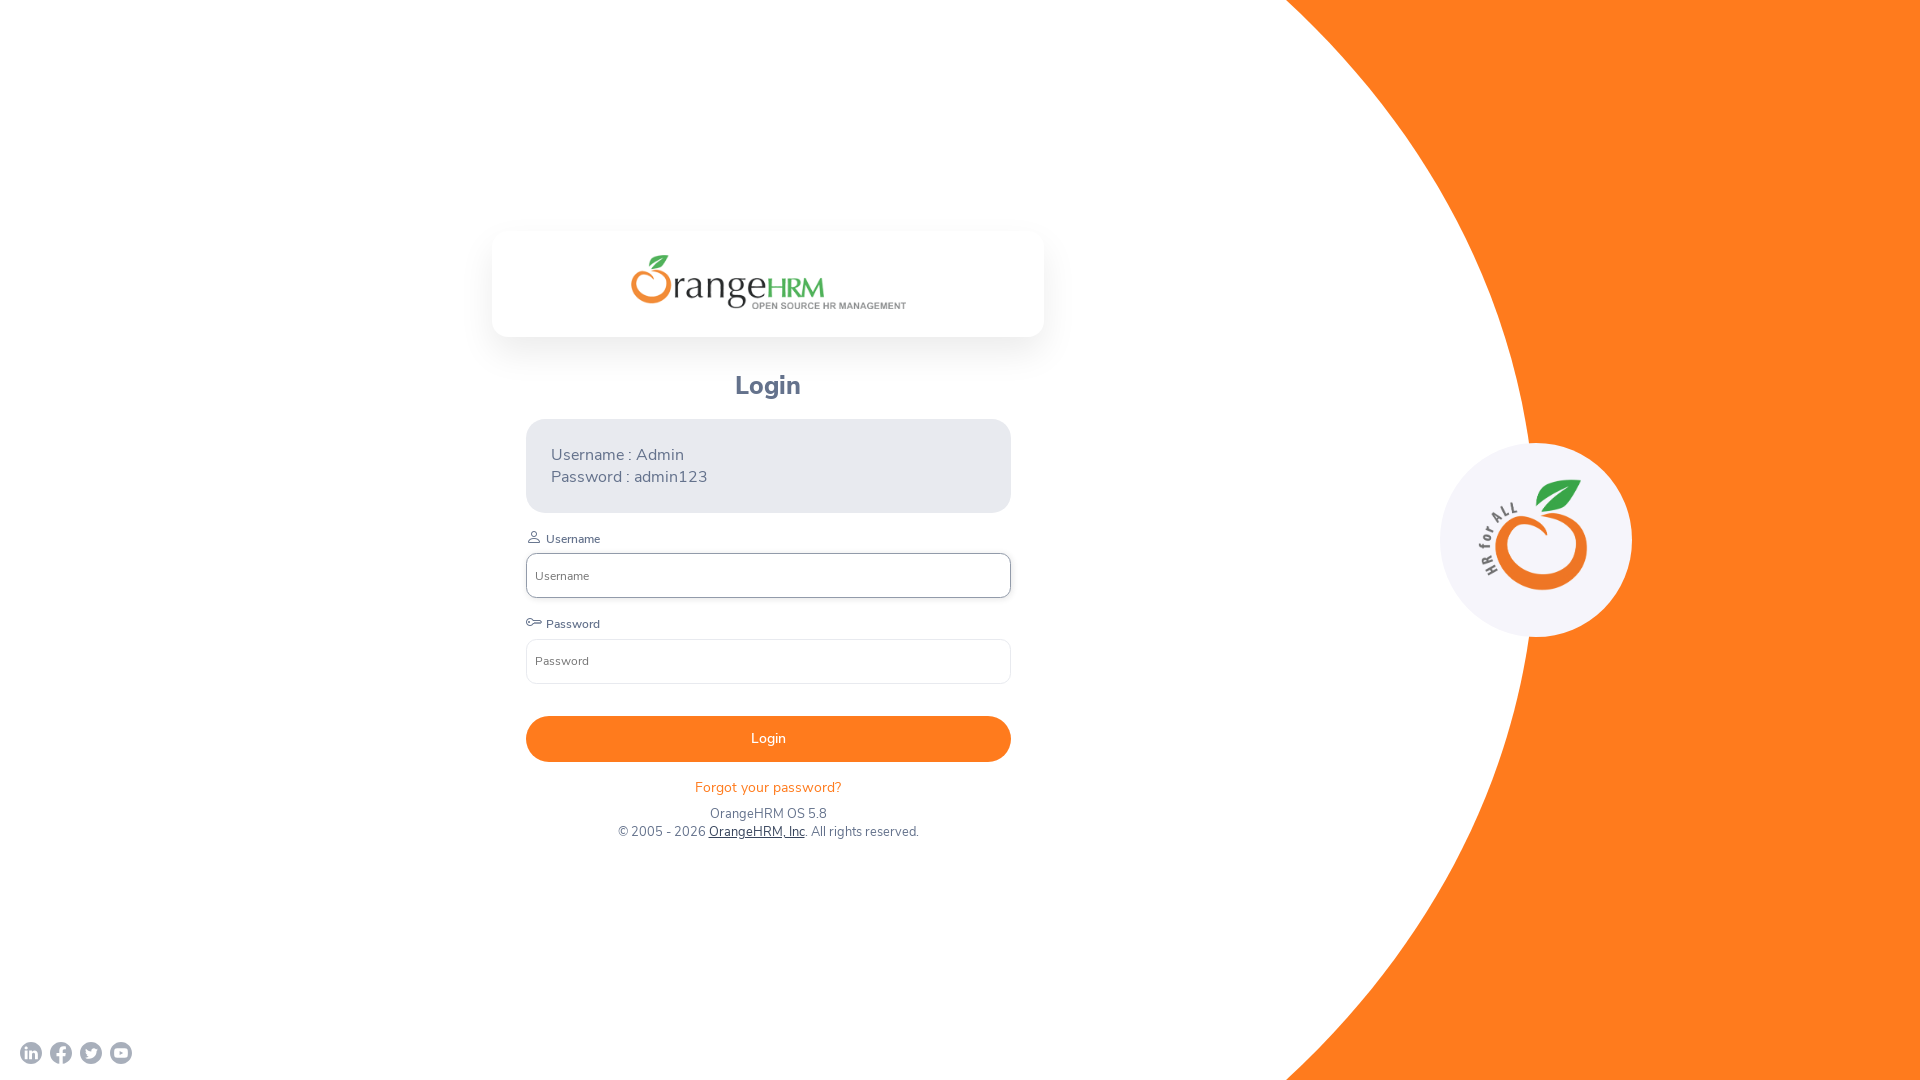

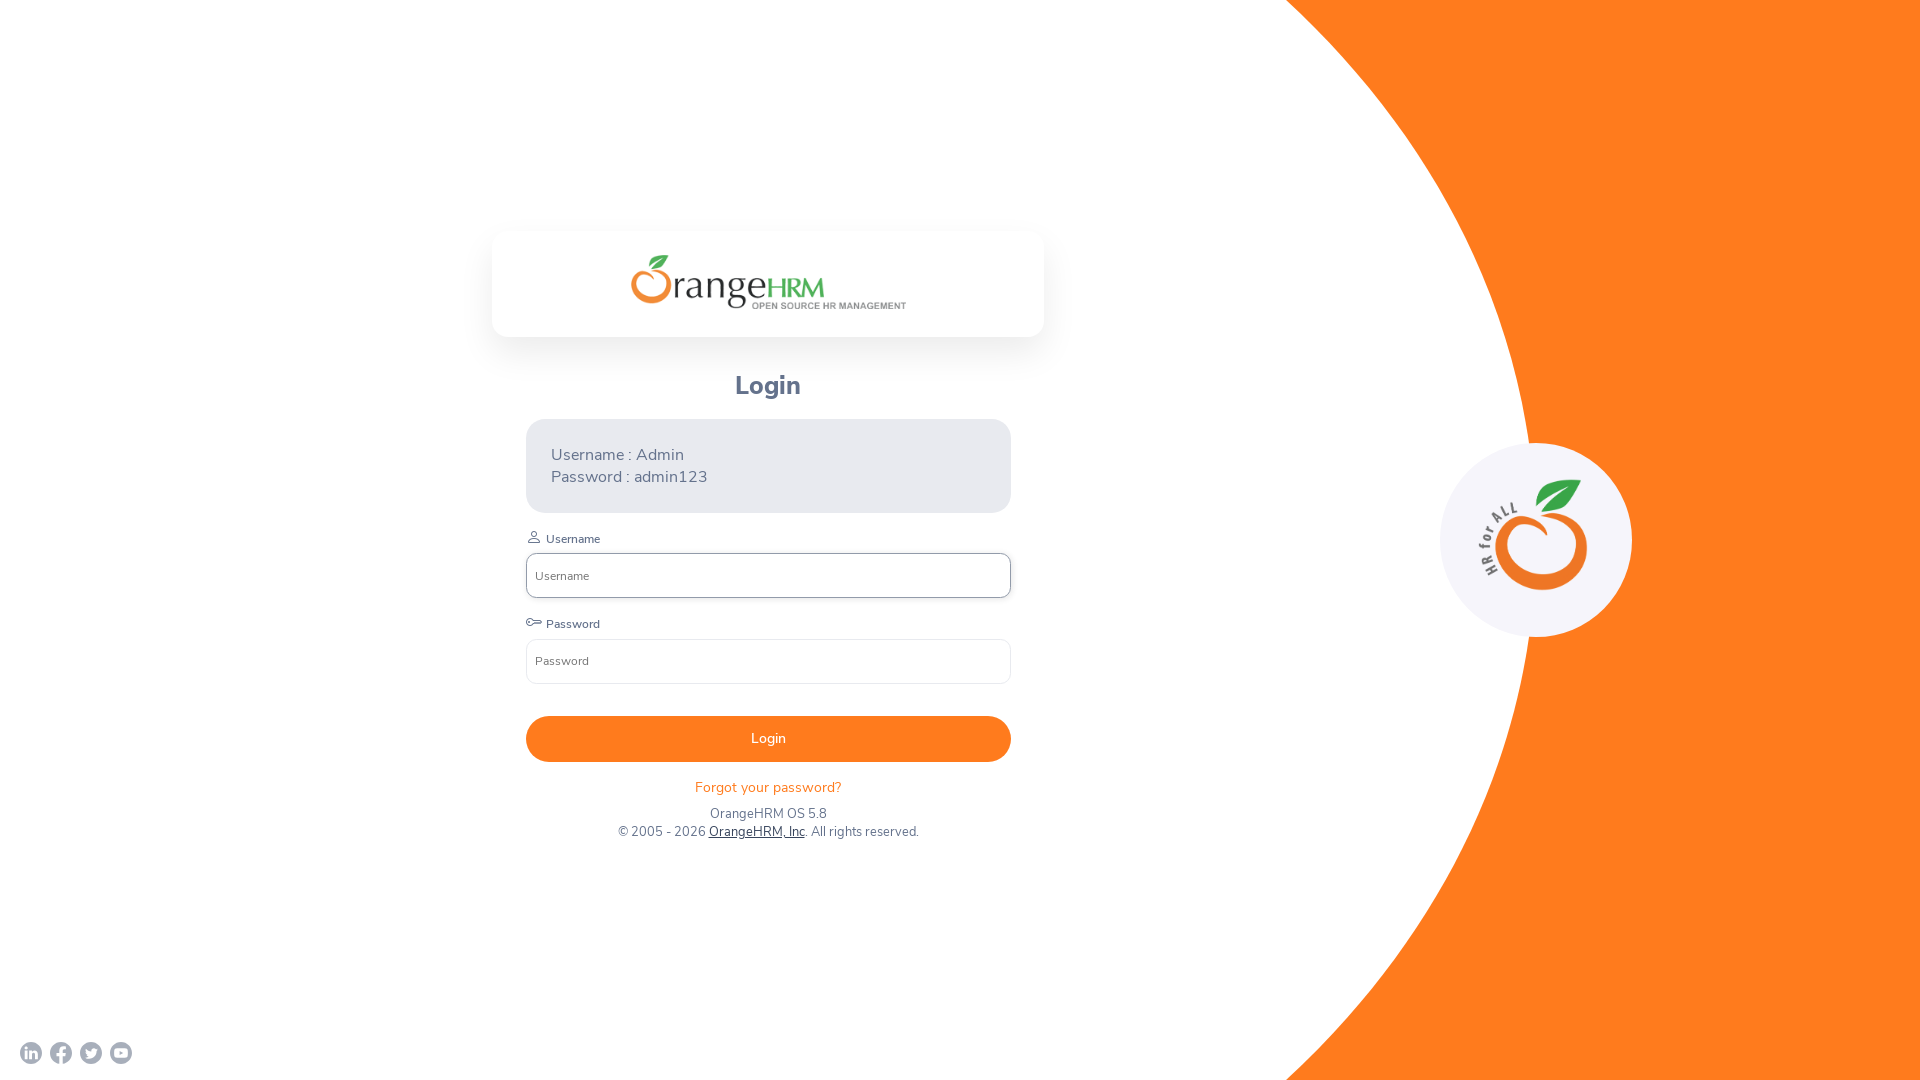